Tests the search functionality on Python.org by entering "pycon" in the search box and submitting the search, then verifying results are displayed.

Starting URL: https://www.python.org

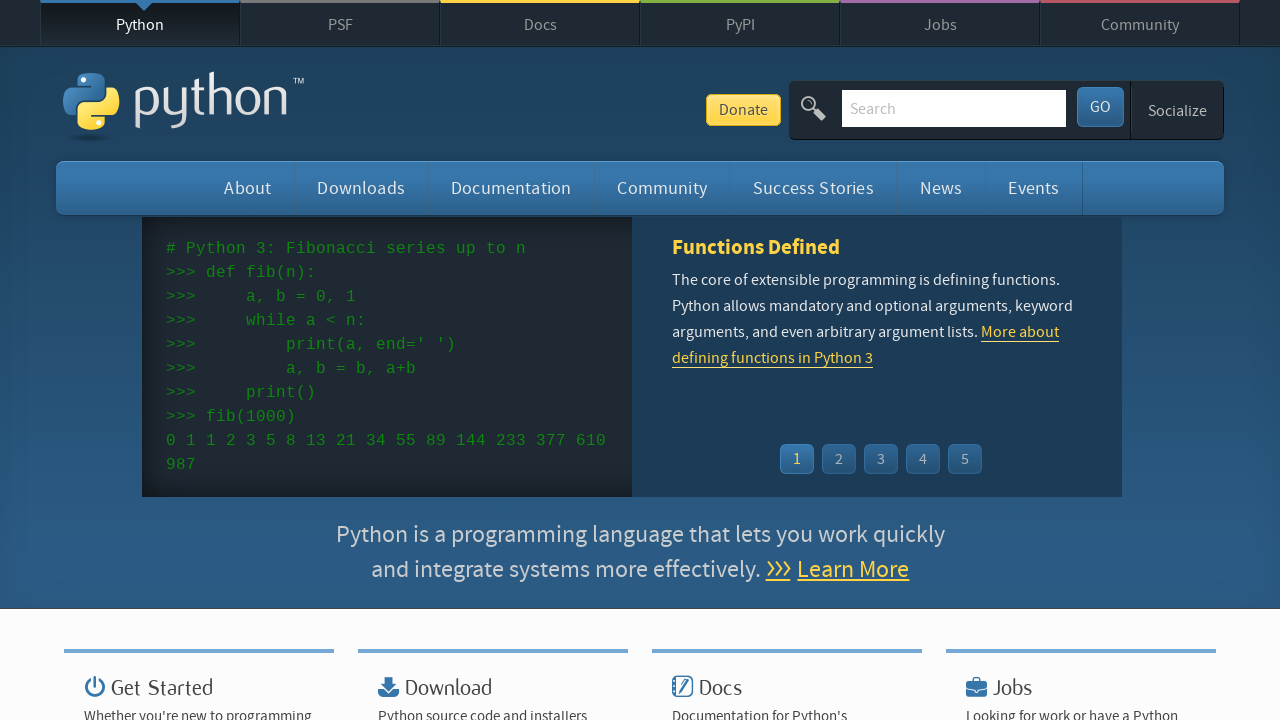

Verified Python.org page title contains 'Python'
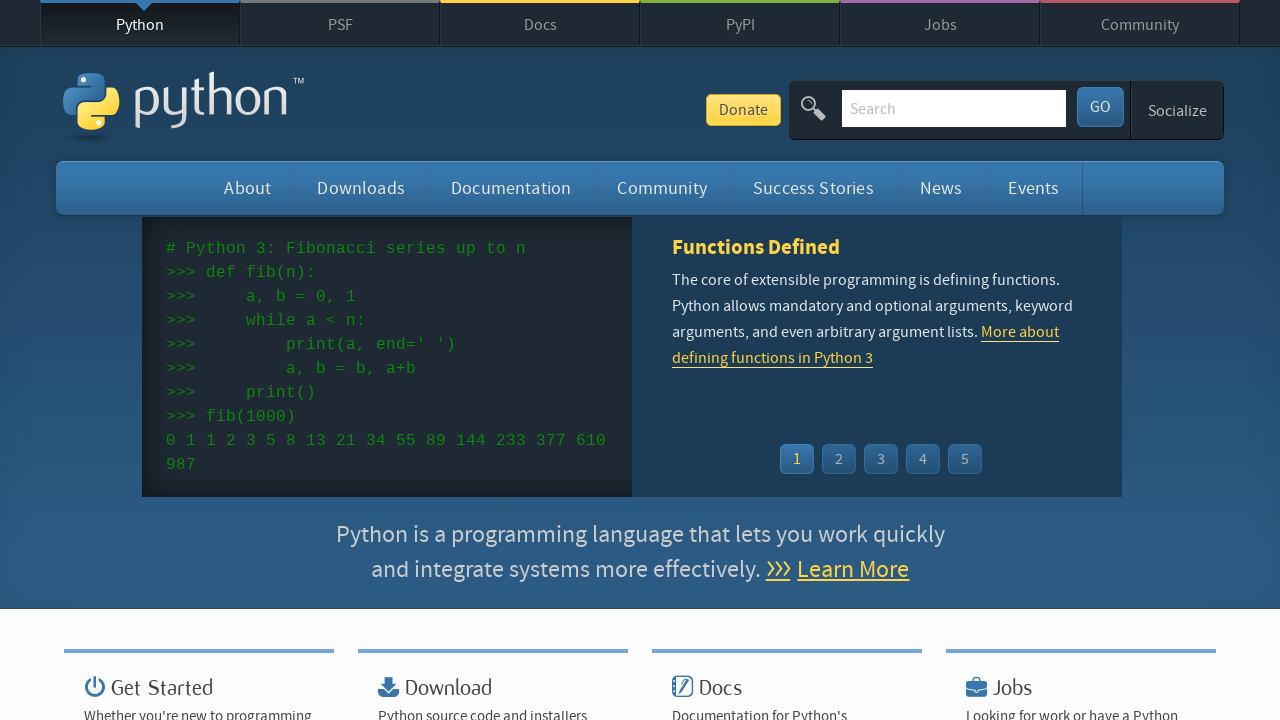

Filled search box with 'pycon' on input[name='q']
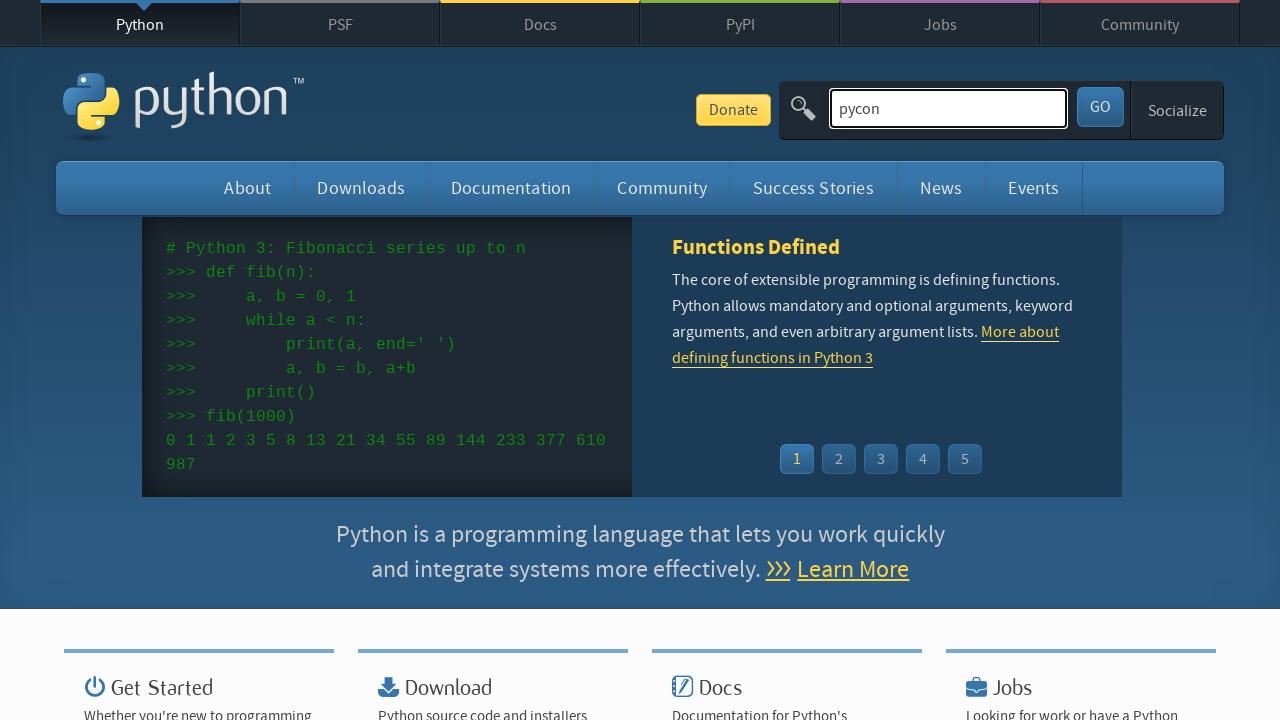

Pressed Enter to submit search on input[name='q']
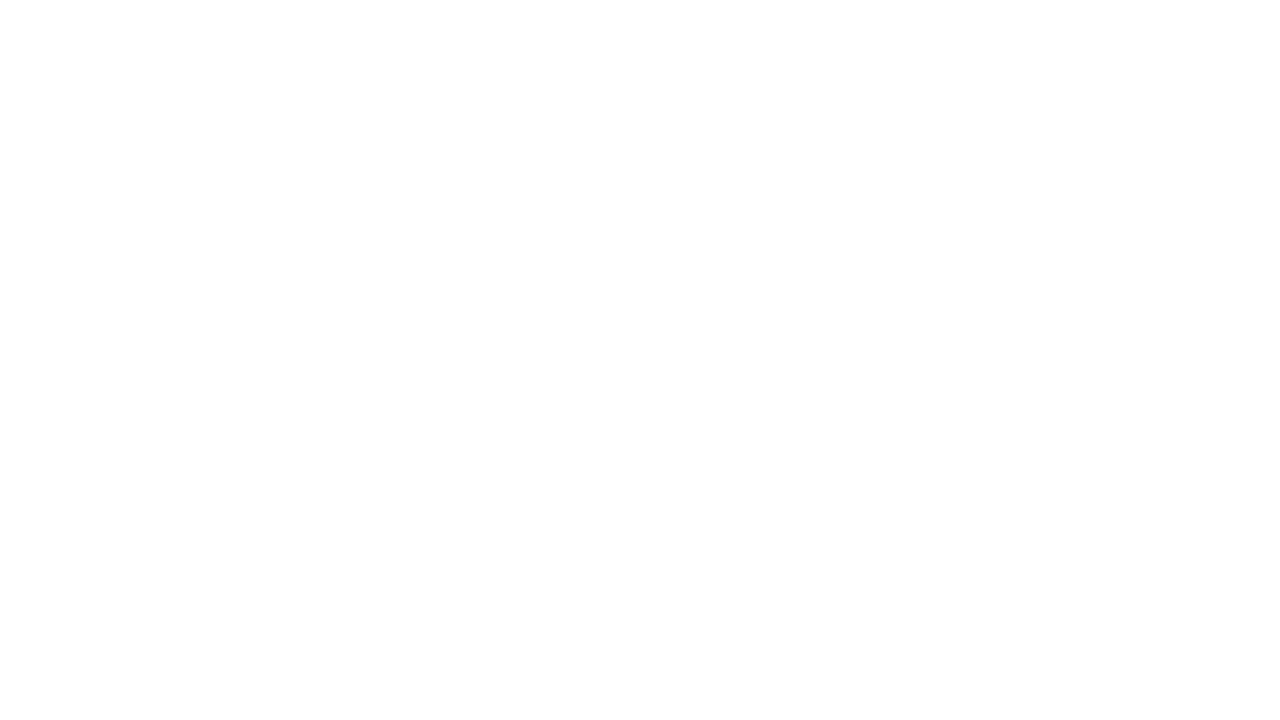

Waited for search results page to fully load
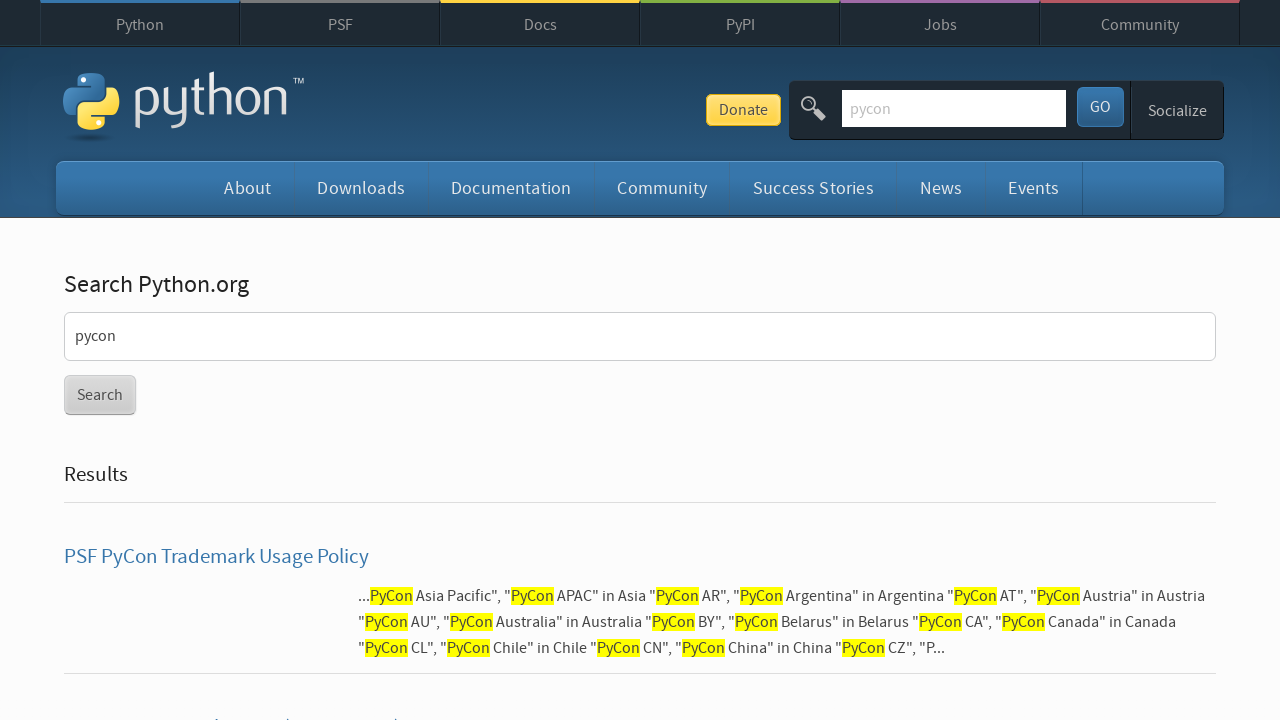

Verified search results are displayed (no 'No results found' message)
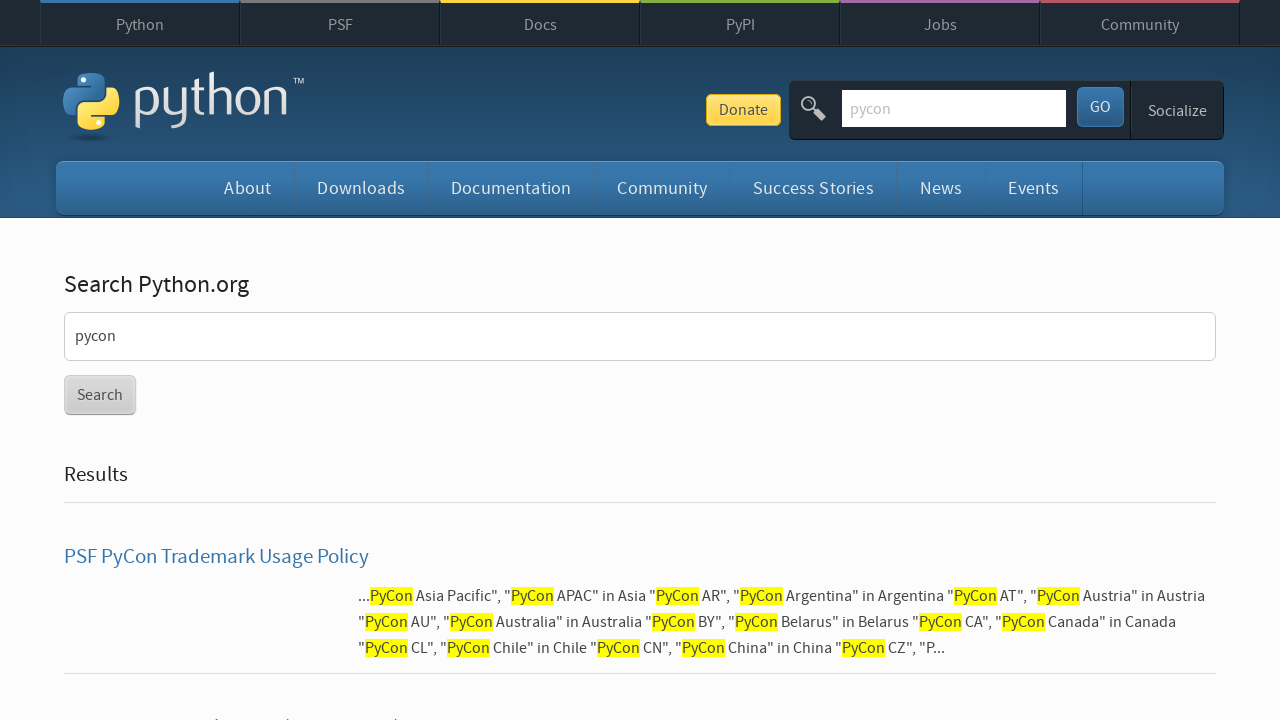

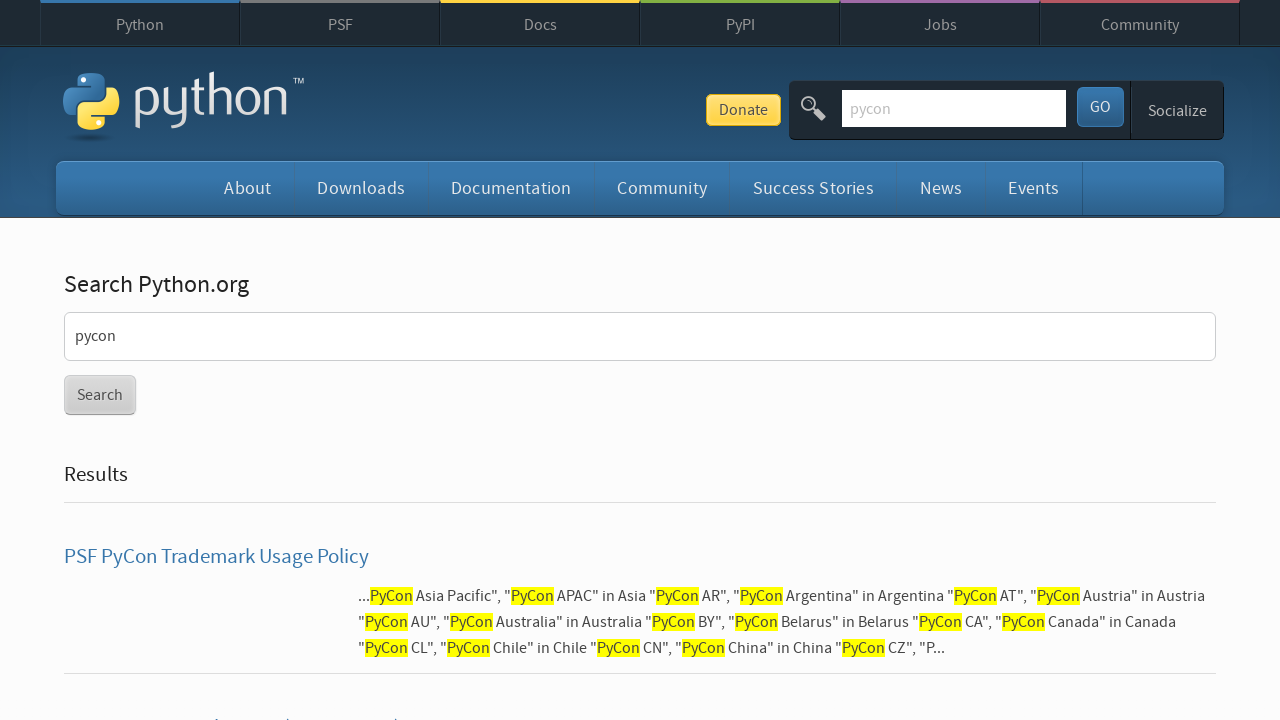